Tests double-click functionality on a button element on a test automation practice blog

Starting URL: http://testautomationpractice.blogspot.com/

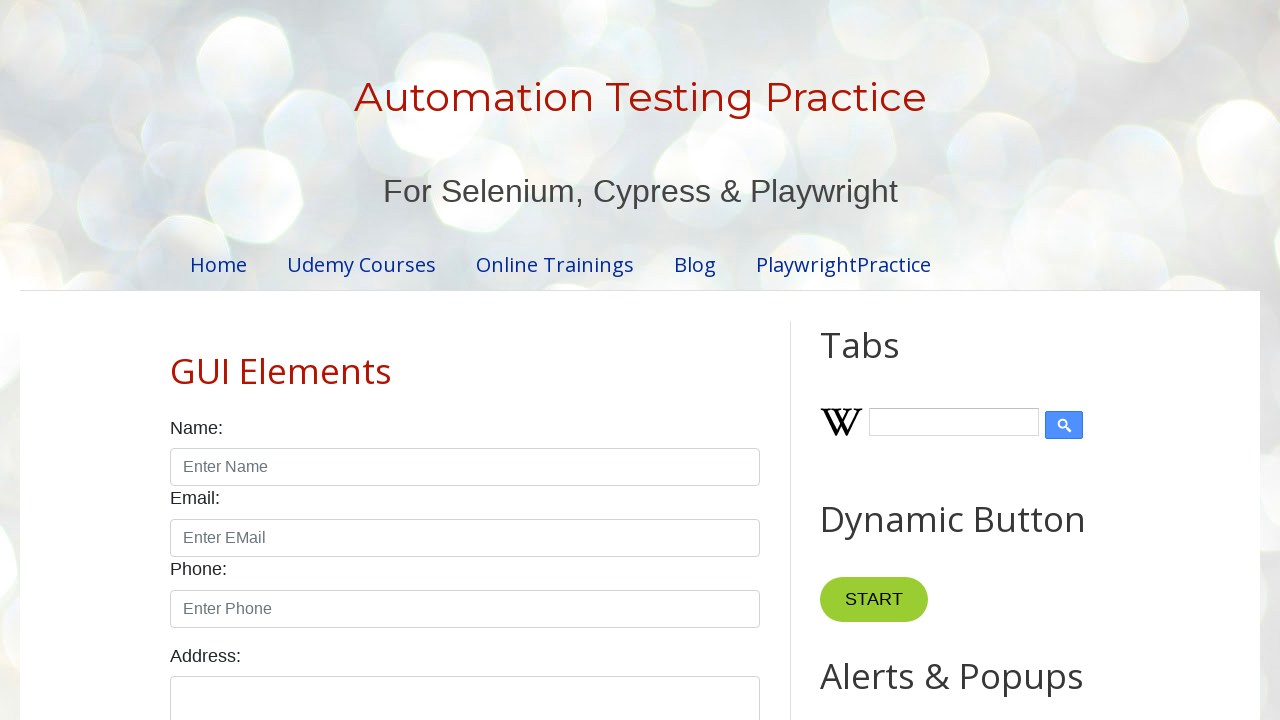

Located the Copy Text button using XPath selector
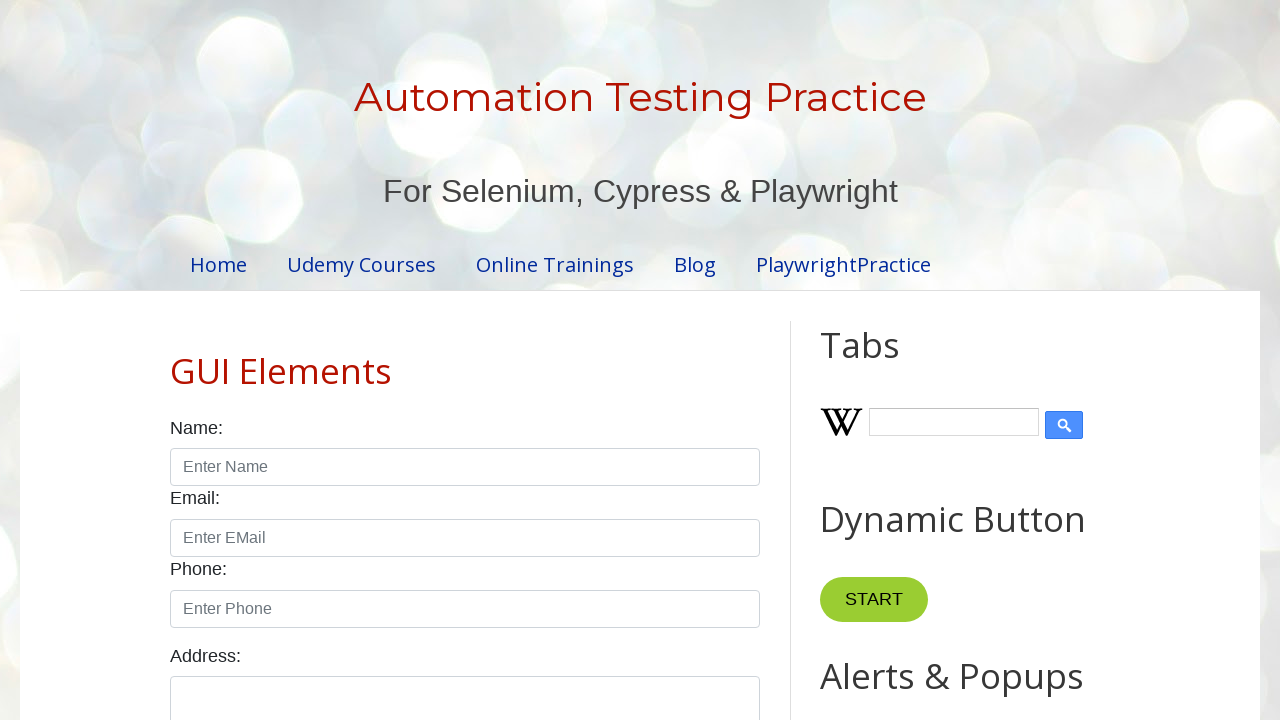

Double-clicked the Copy Text button at (885, 360) on xpath=//*[@id='HTML10']/div[1]/button
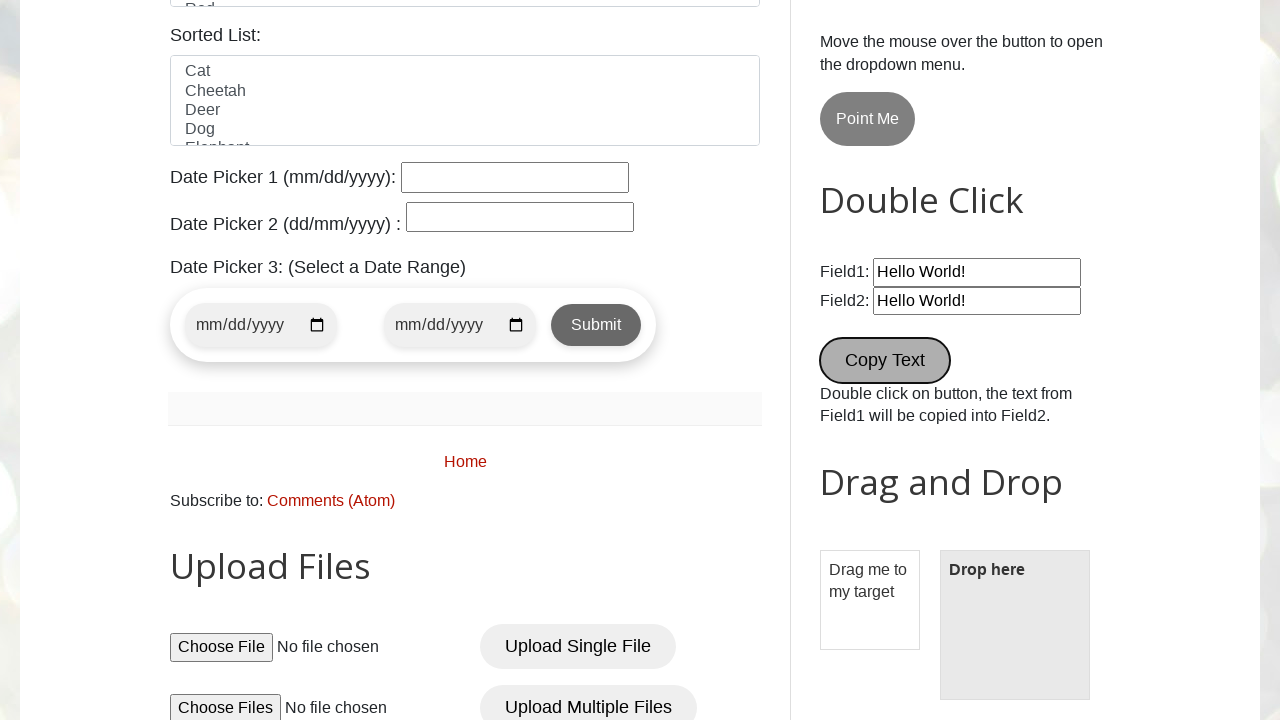

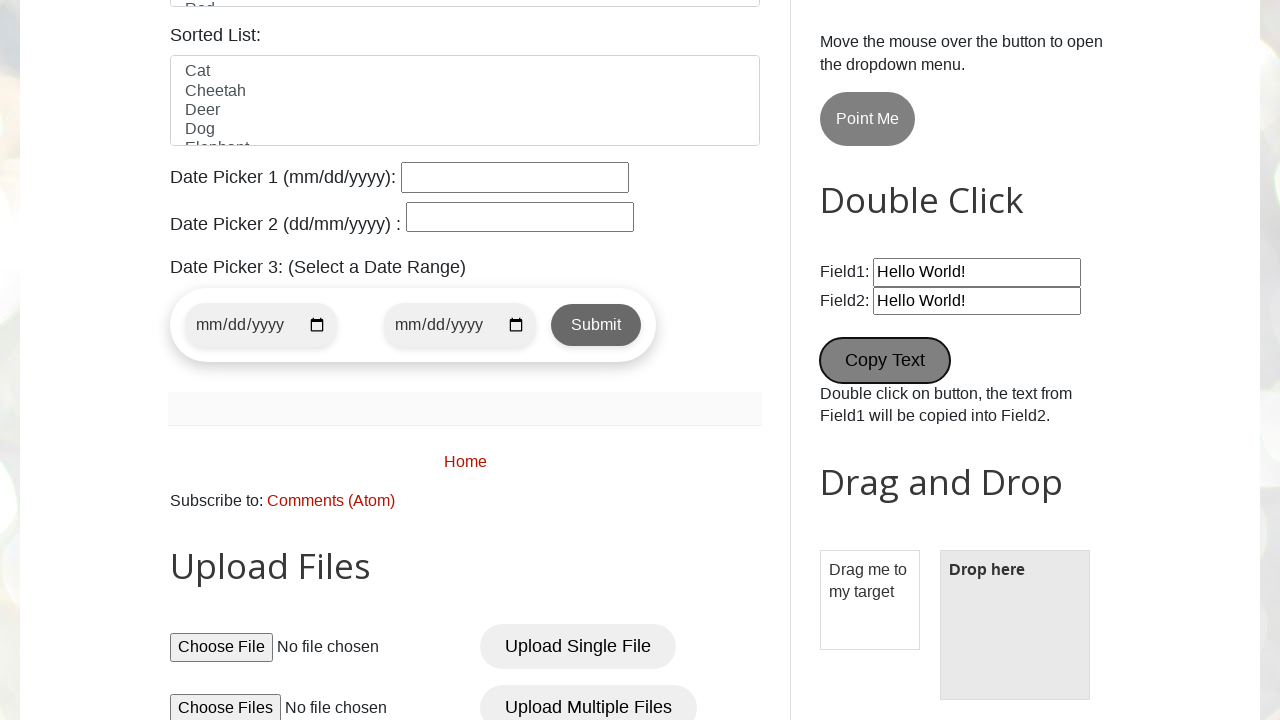